Tests hover functionality by hovering over the first avatar on the page and verifying that additional user information (caption) becomes visible.

Starting URL: http://the-internet.herokuapp.com/hovers

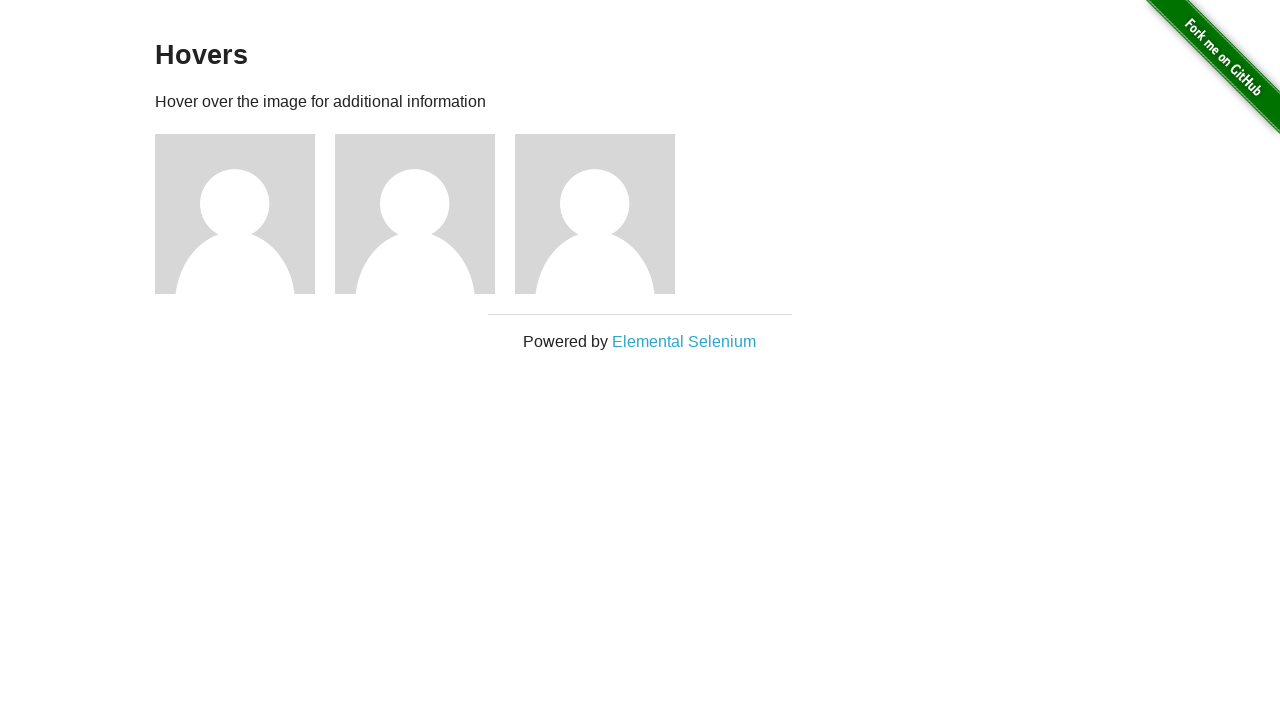

Located the first avatar figure element
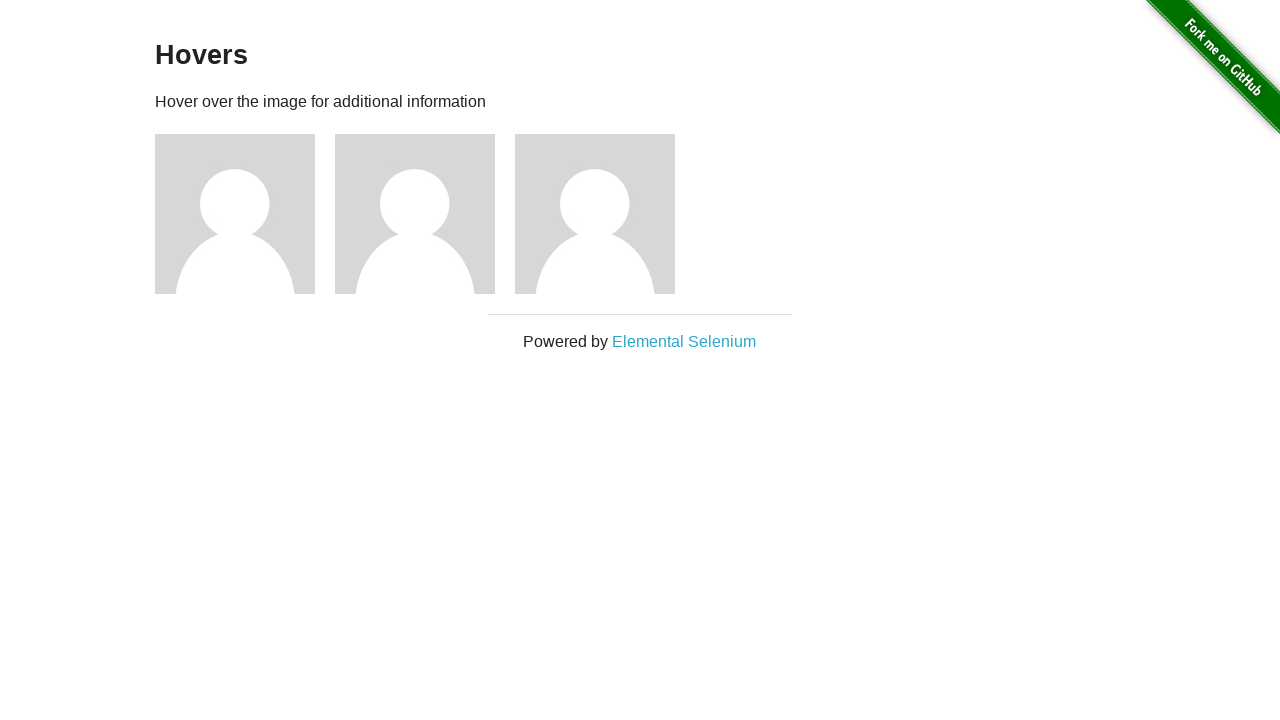

Hovered over the first avatar to trigger hover effect at (245, 214) on .figure >> nth=0
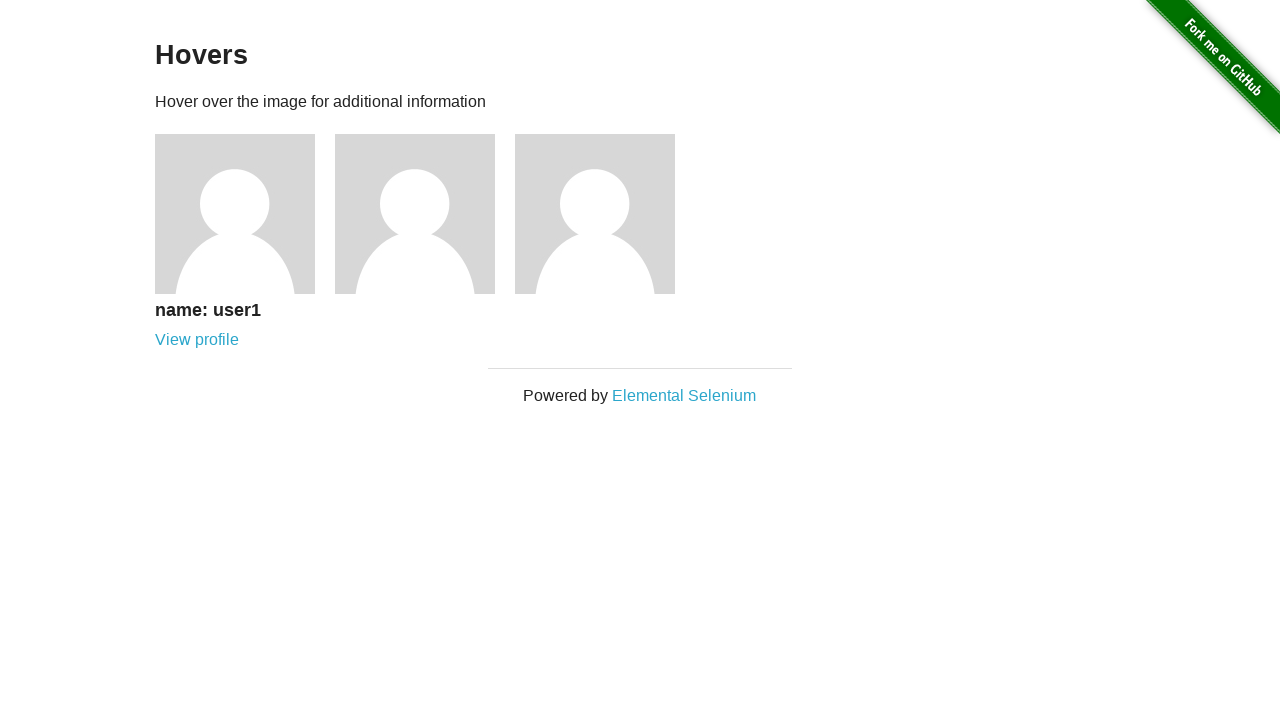

Waited for caption to become visible
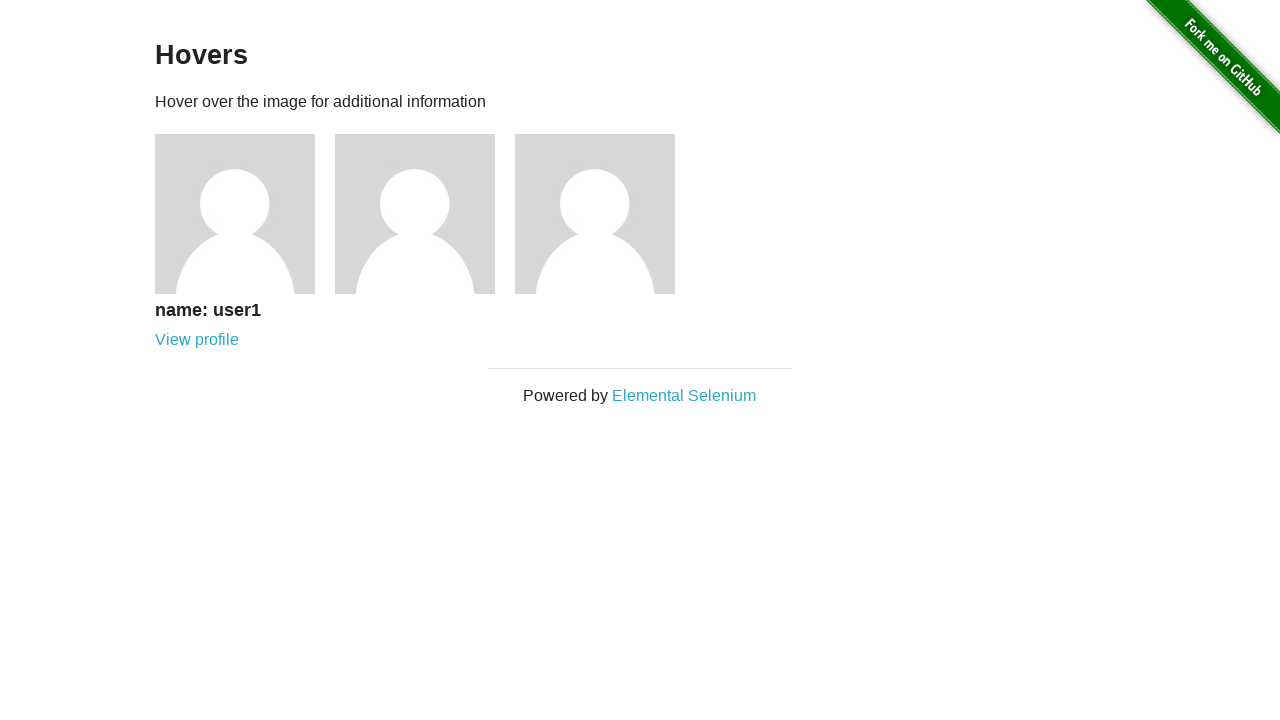

Asserted that caption is visible after hovering
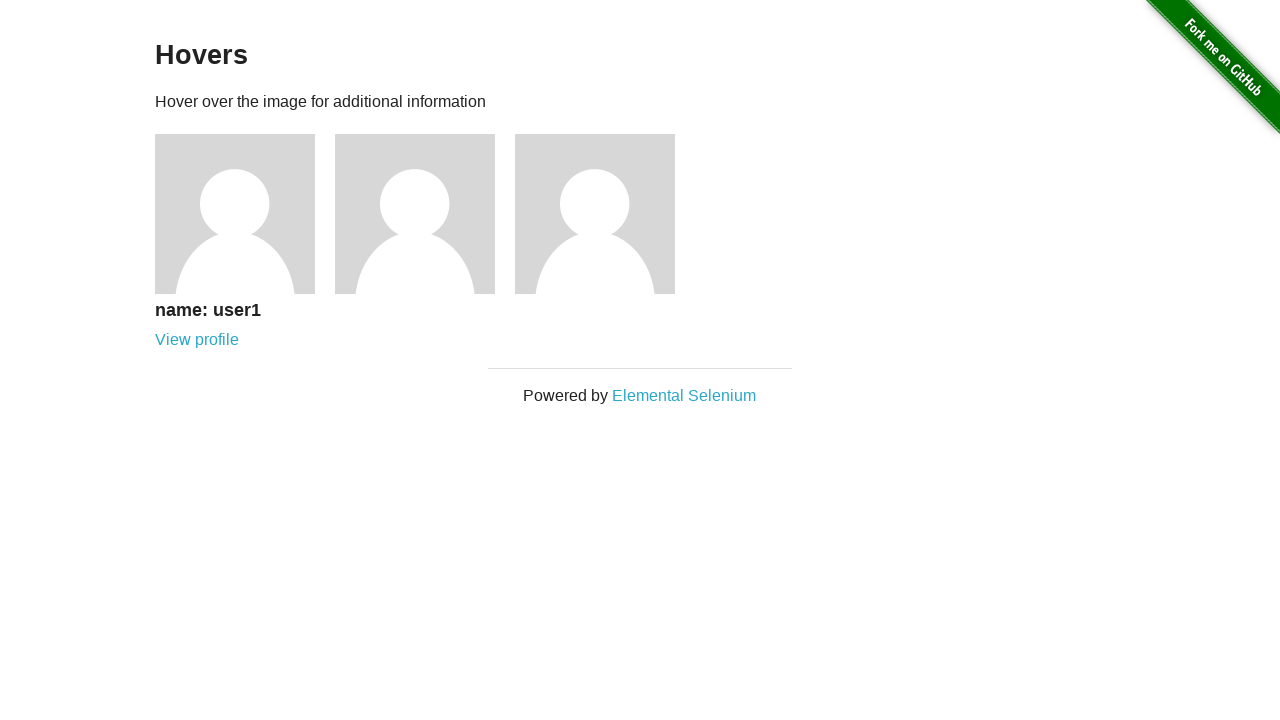

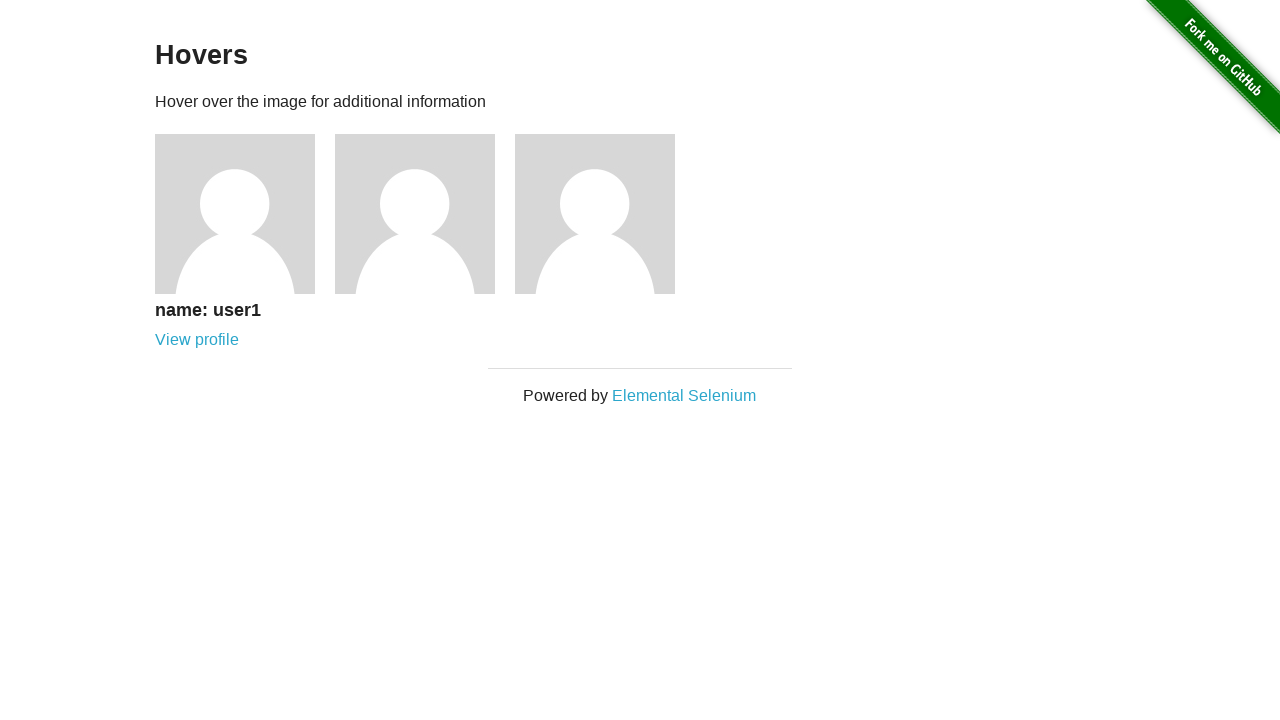